Waits until the 'How to sponsor' section heading is displayed on the sponsor page

Starting URL: https://webdriver.io/docs/sponsor/

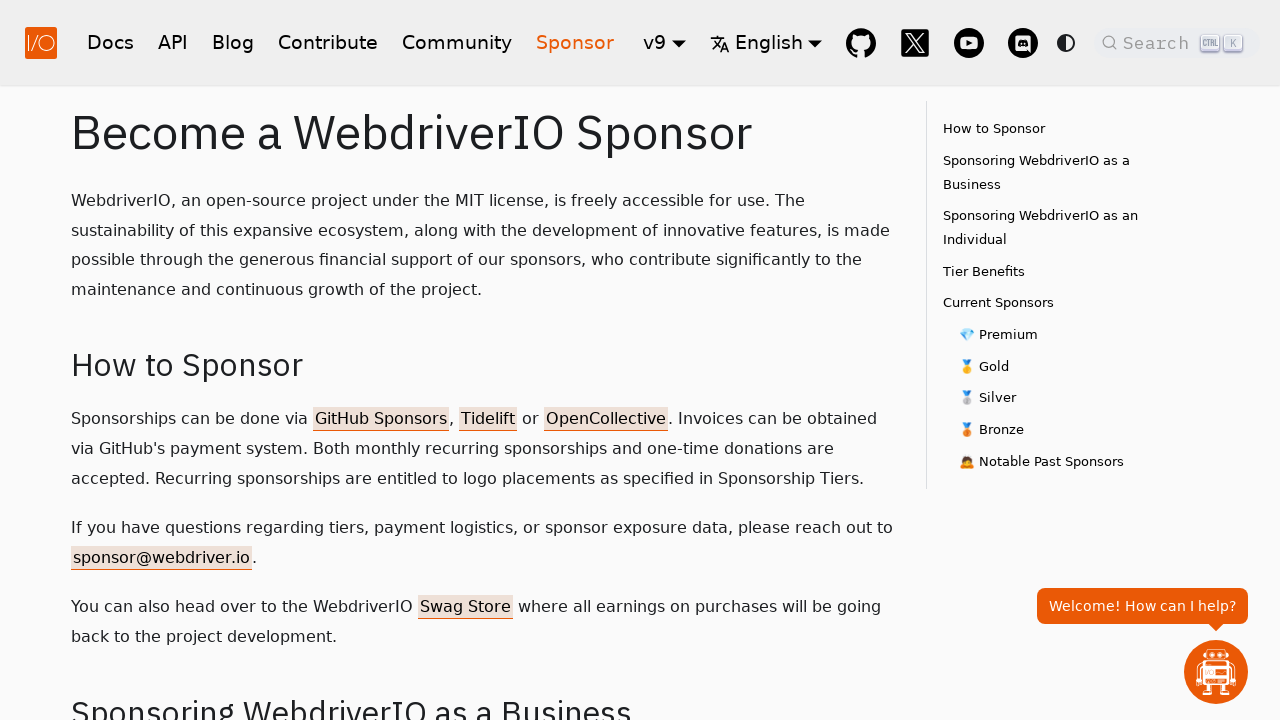

Navigated to sponsor page
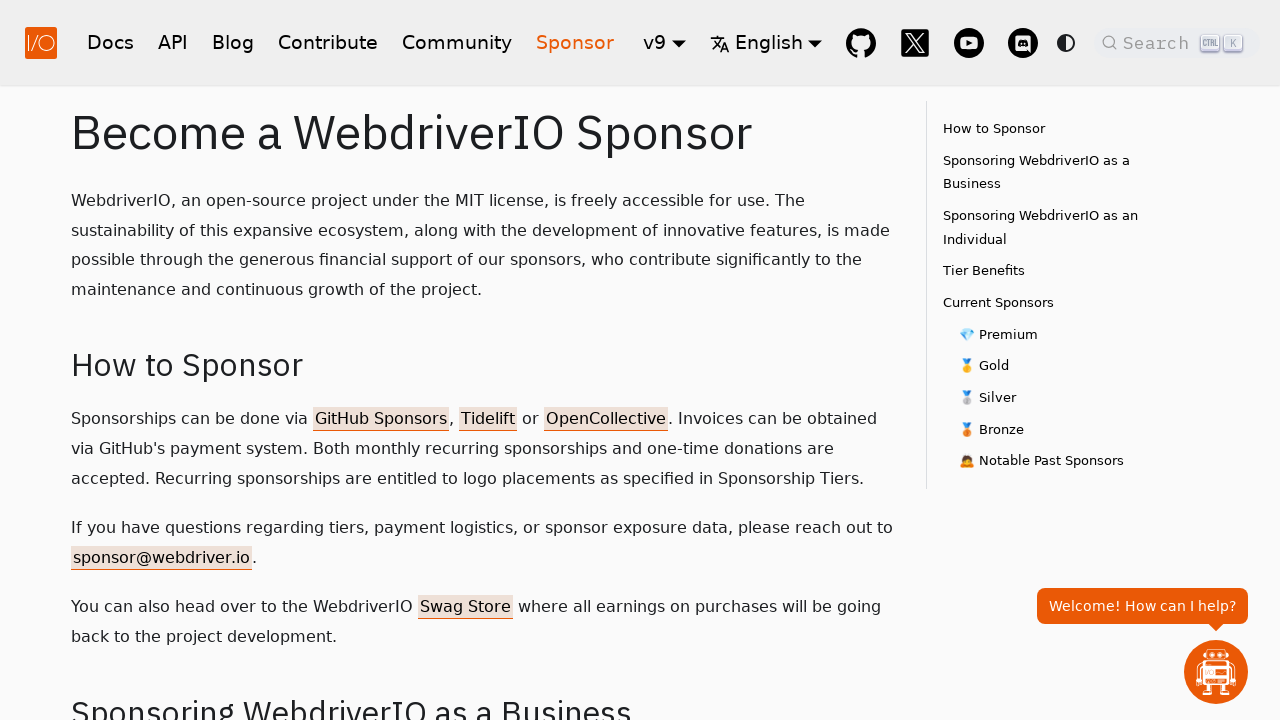

Waited for 'How to sponsor' section heading to be displayed
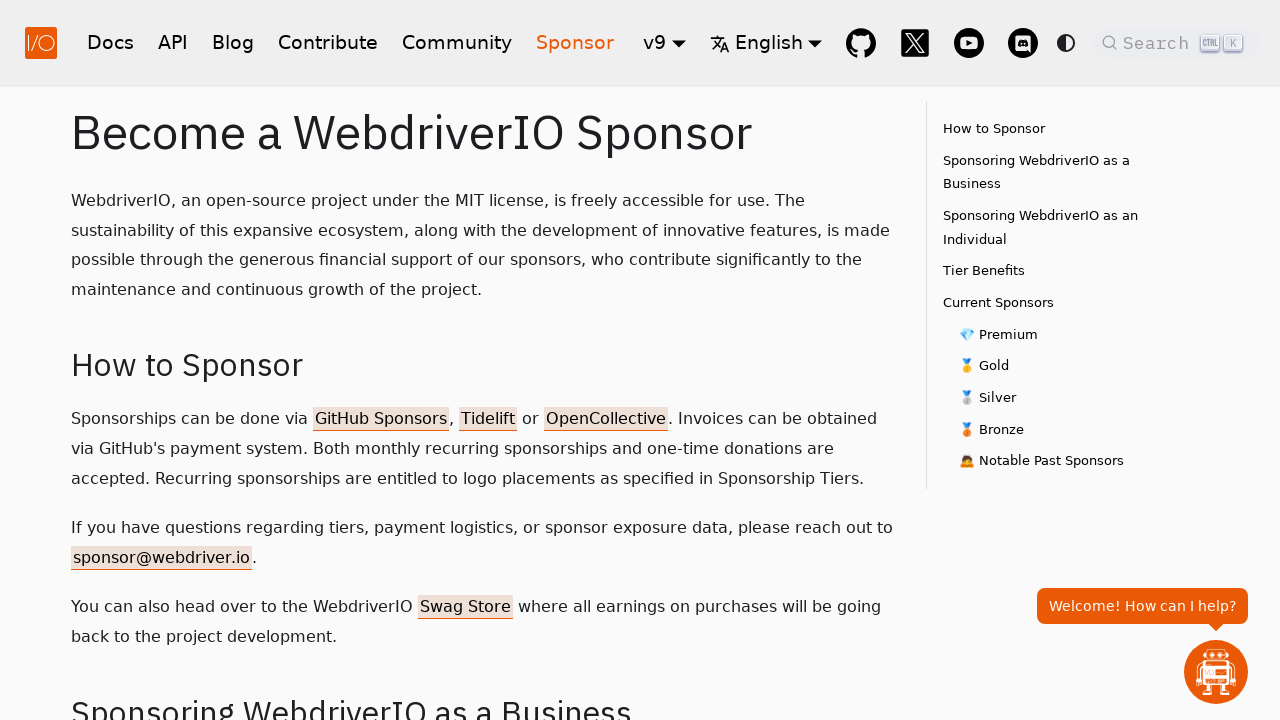

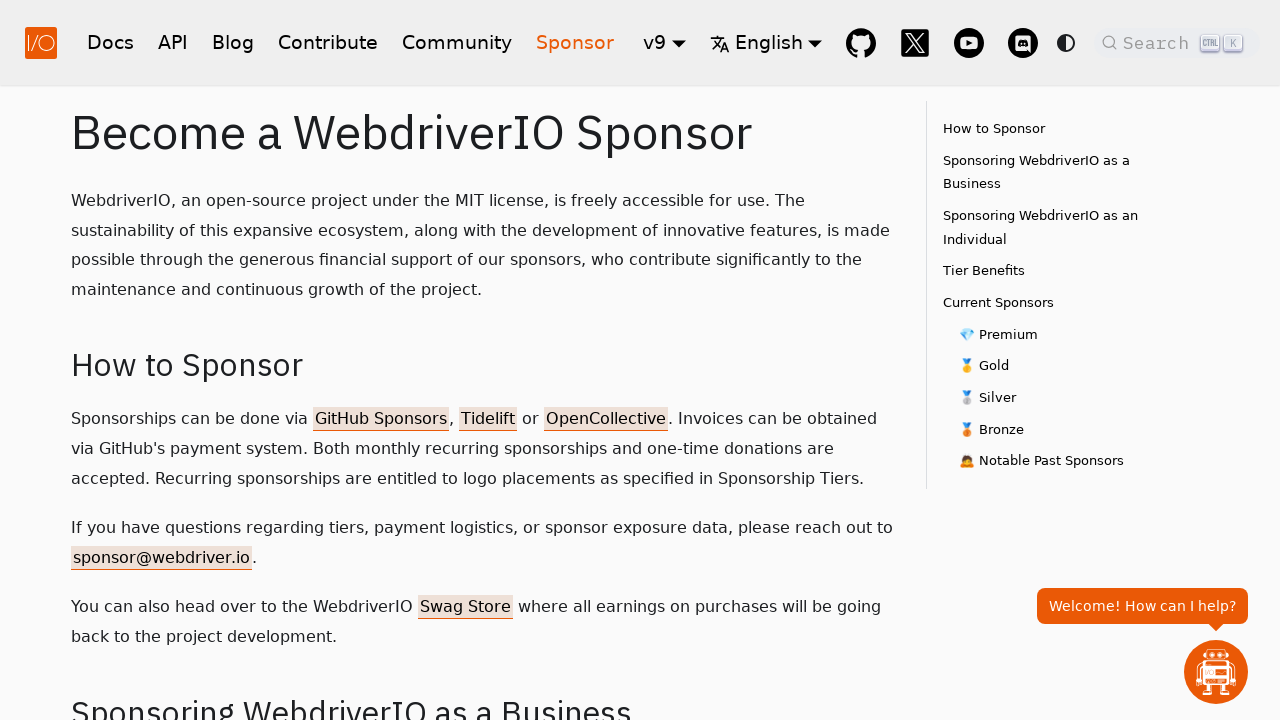